Tests AJIO's search and filter functionality by searching for bags, filtering by gender and category, and verifying that products are displayed correctly

Starting URL: https://www.ajio.com/

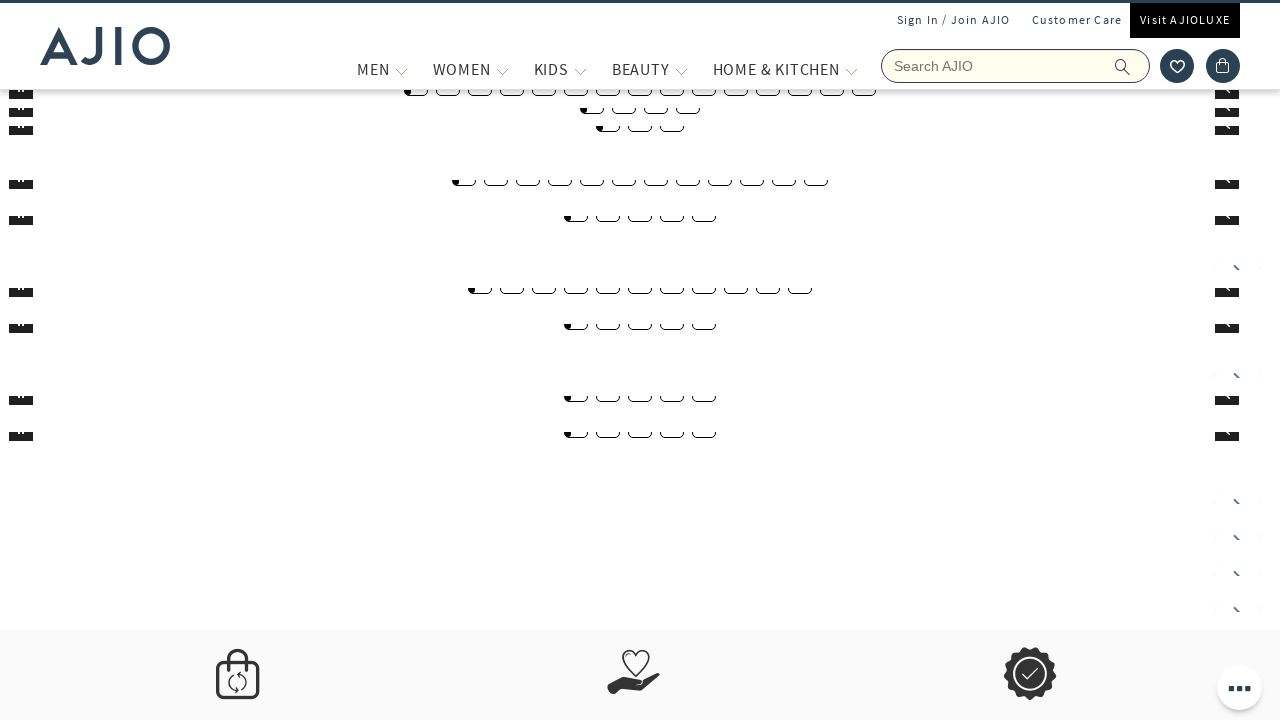

Filled search field with 'Bags' on input[name='searchVal']
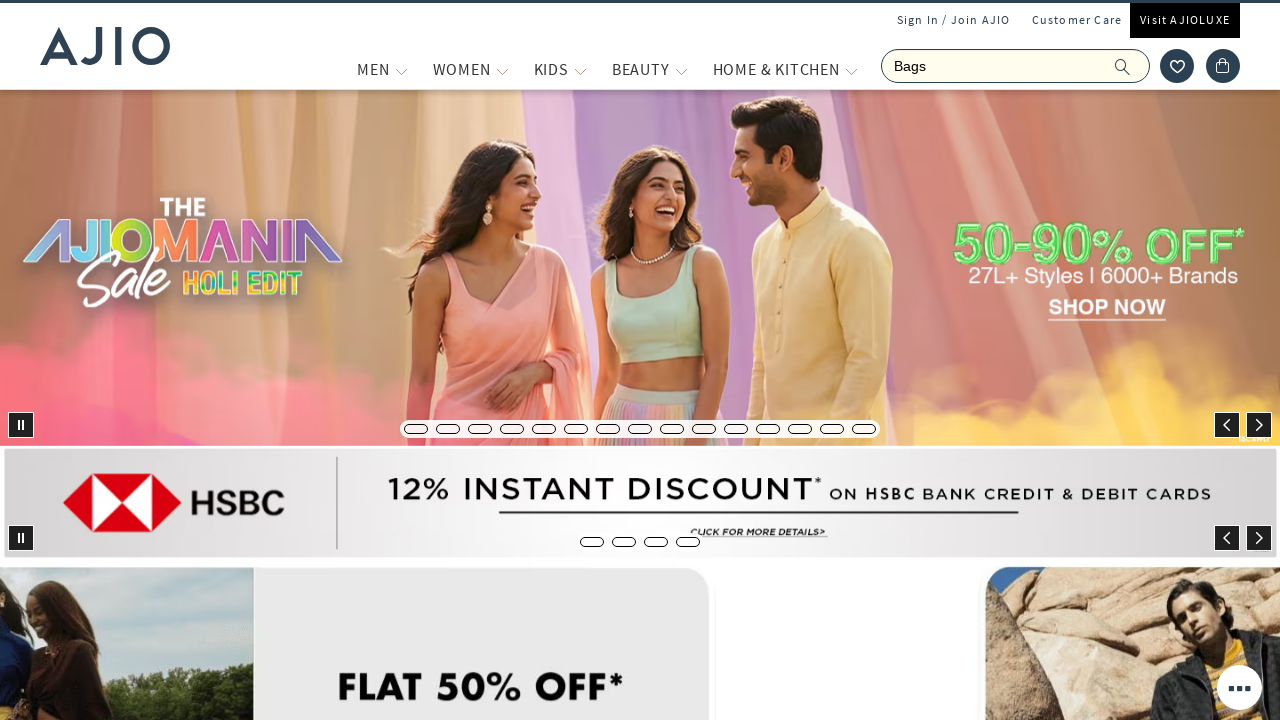

Pressed Enter to search for bags on input[name='searchVal']
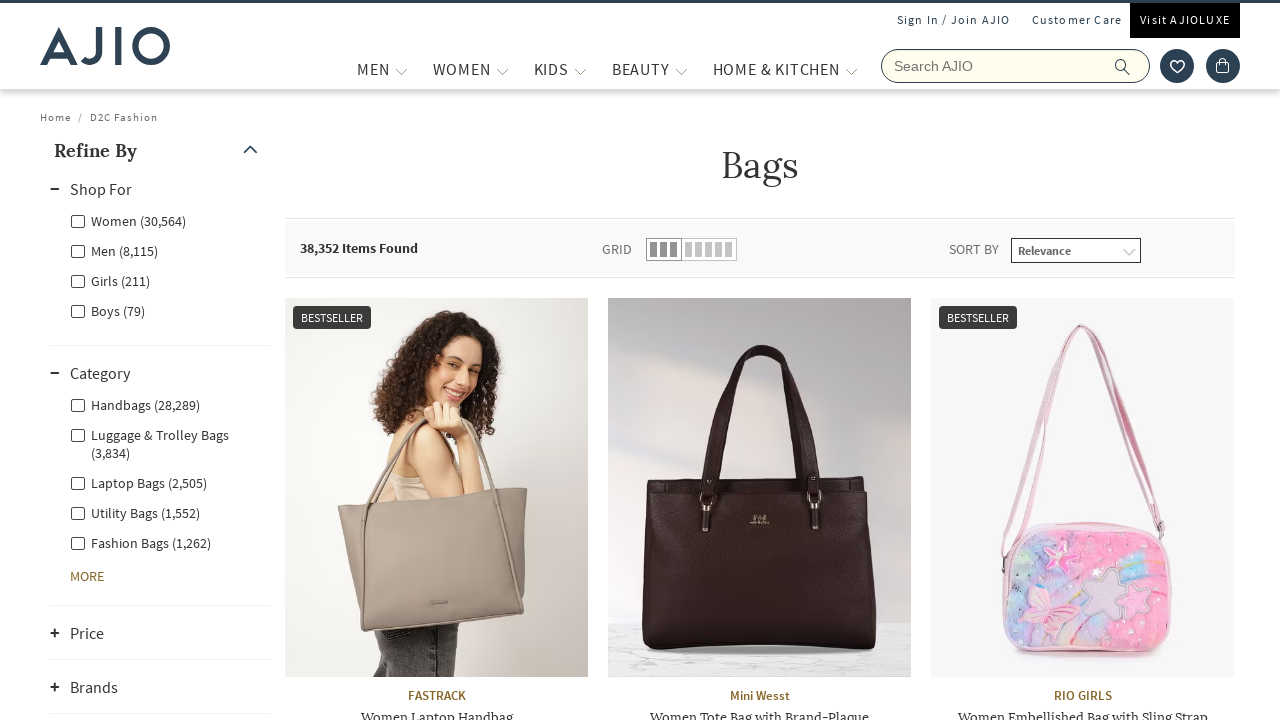

Waited for search results to load (networkidle)
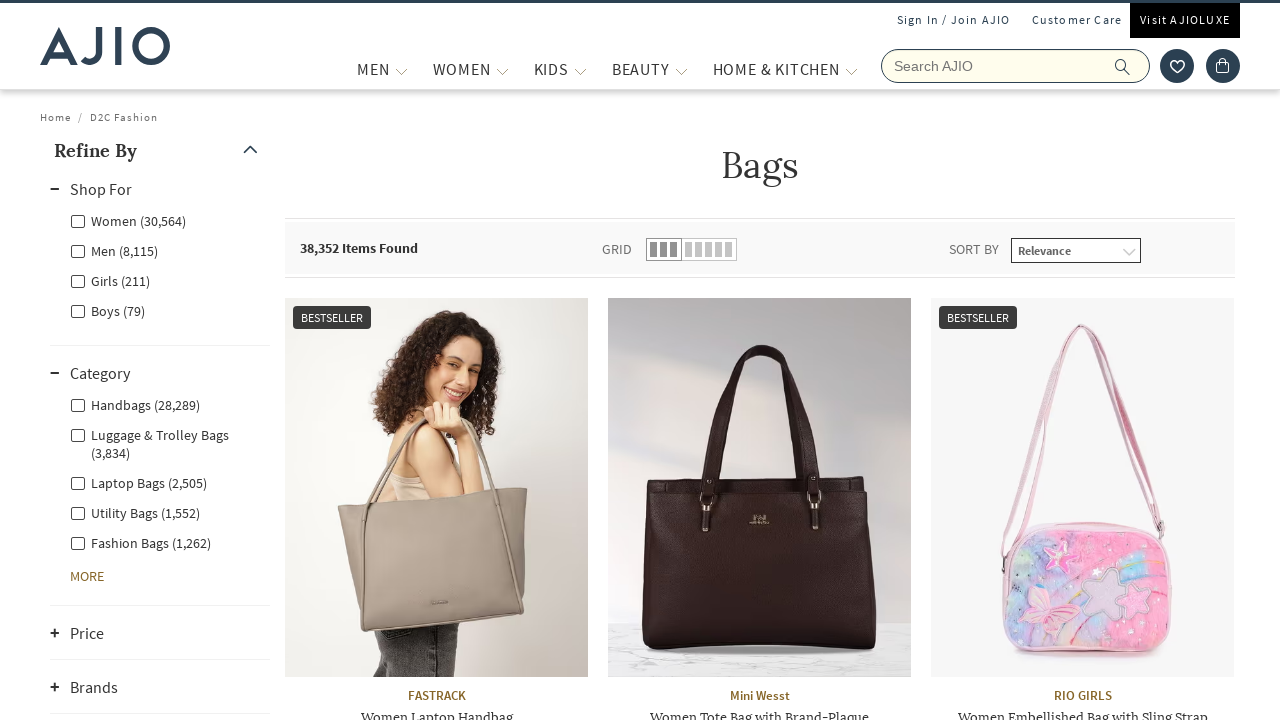

Clicked Men's category filter at (114, 250) on (//label[contains(@class, 'linkname-Men')])[1]
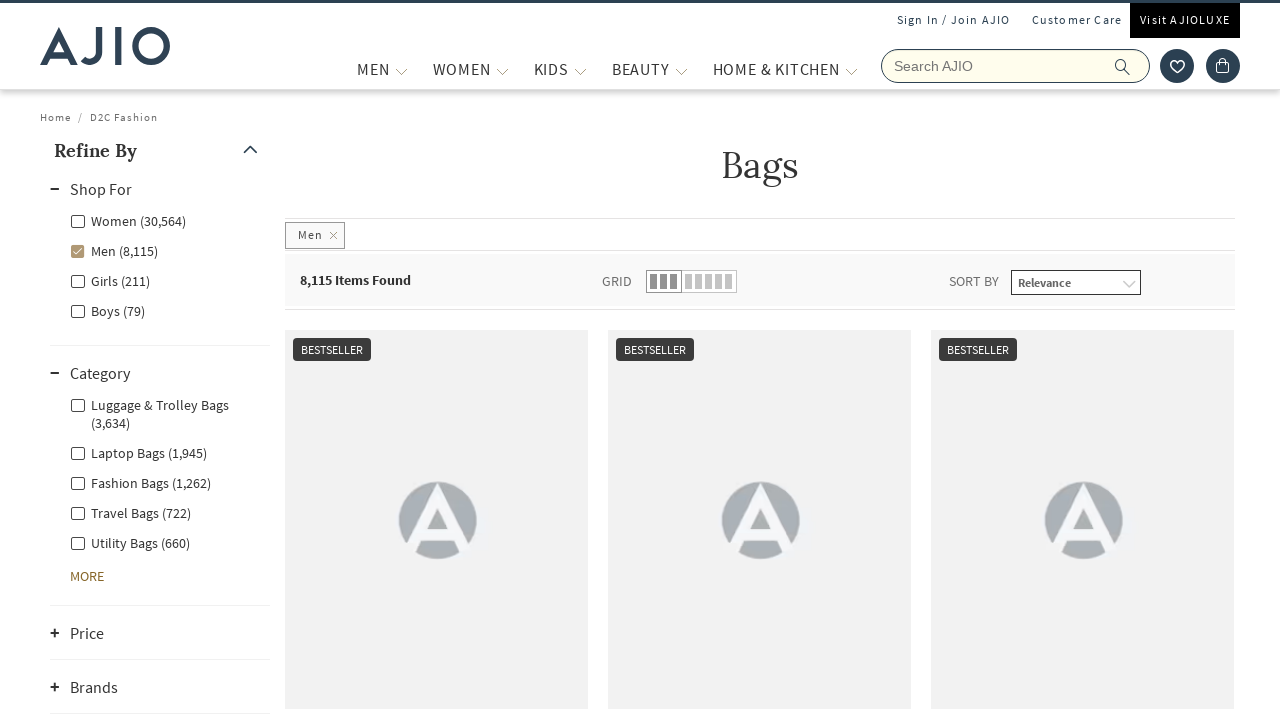

Waited 5 seconds for Men's filter to apply
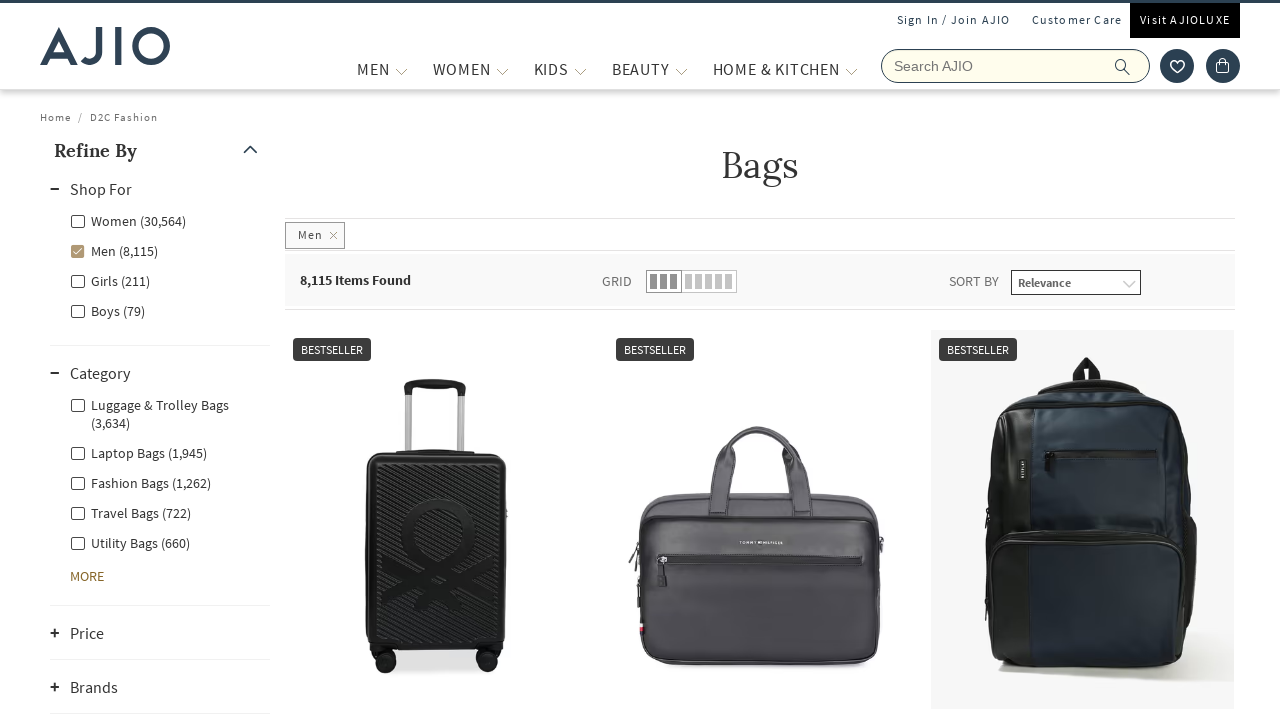

Clicked Fashion Bags category filter at (140, 482) on xpath=//label[contains(text(),'Fashion Bags')]
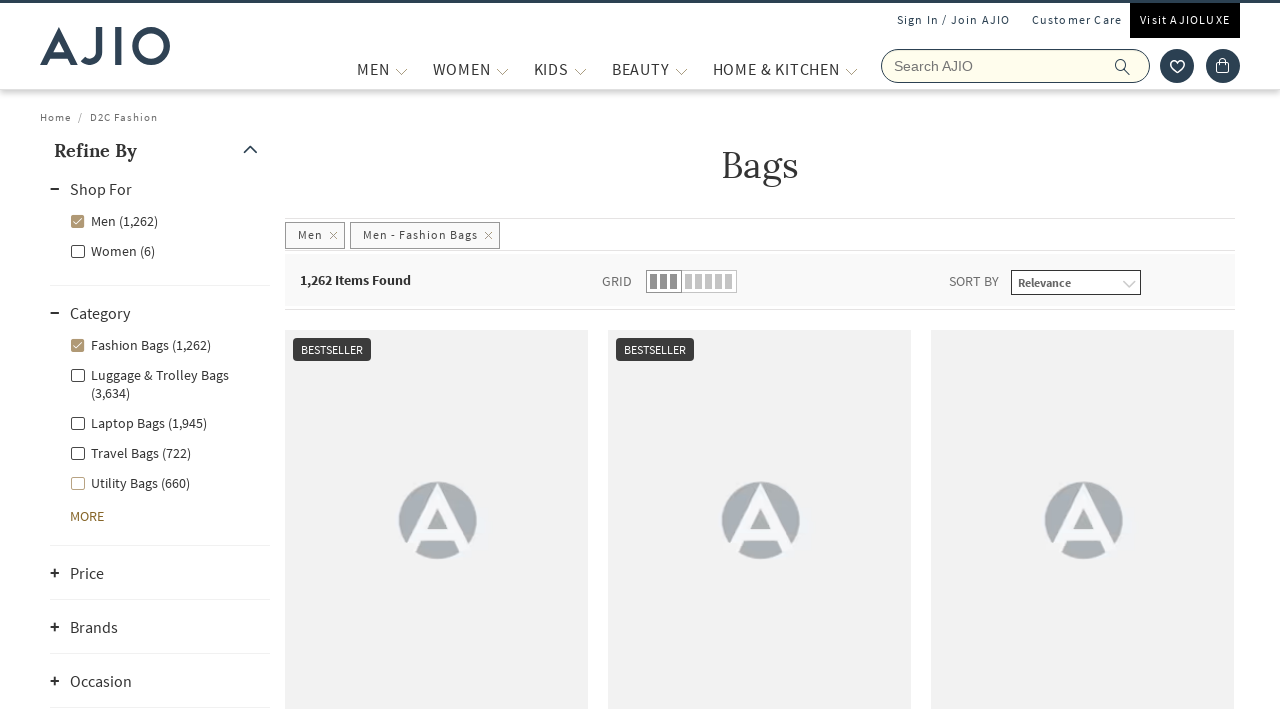

Waited for filtered results count to load
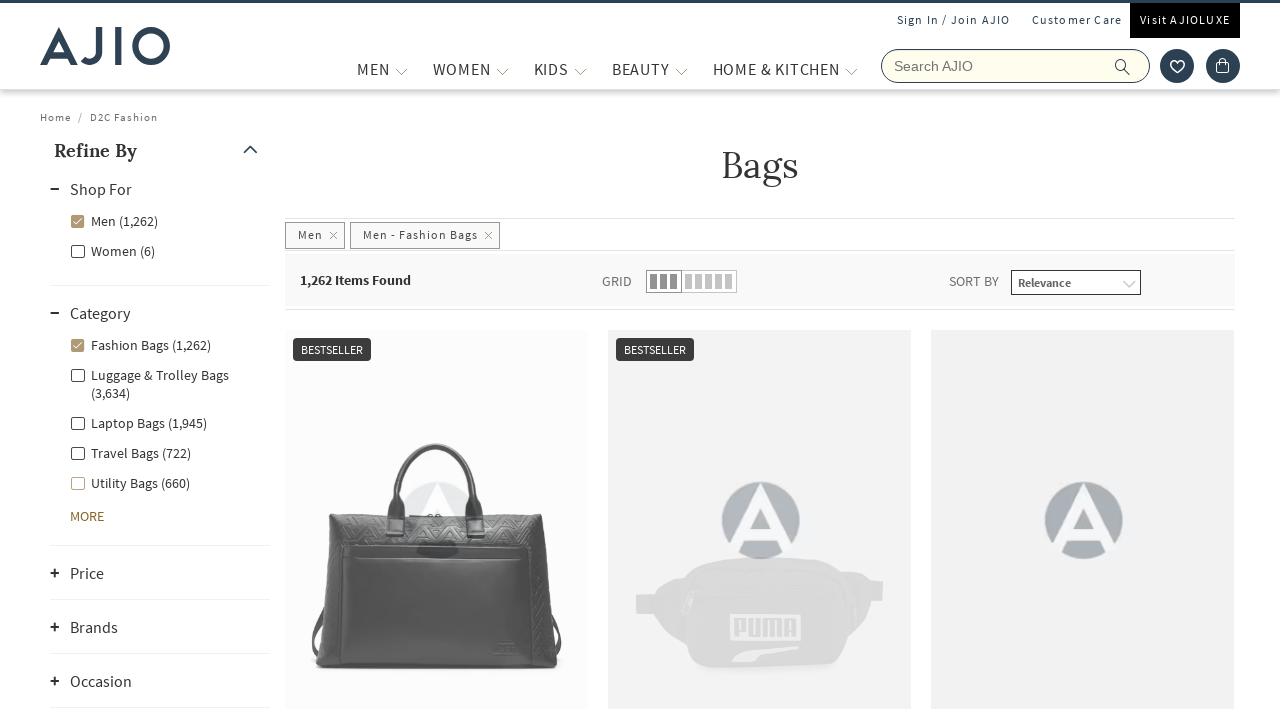

Verified brand names are displayed
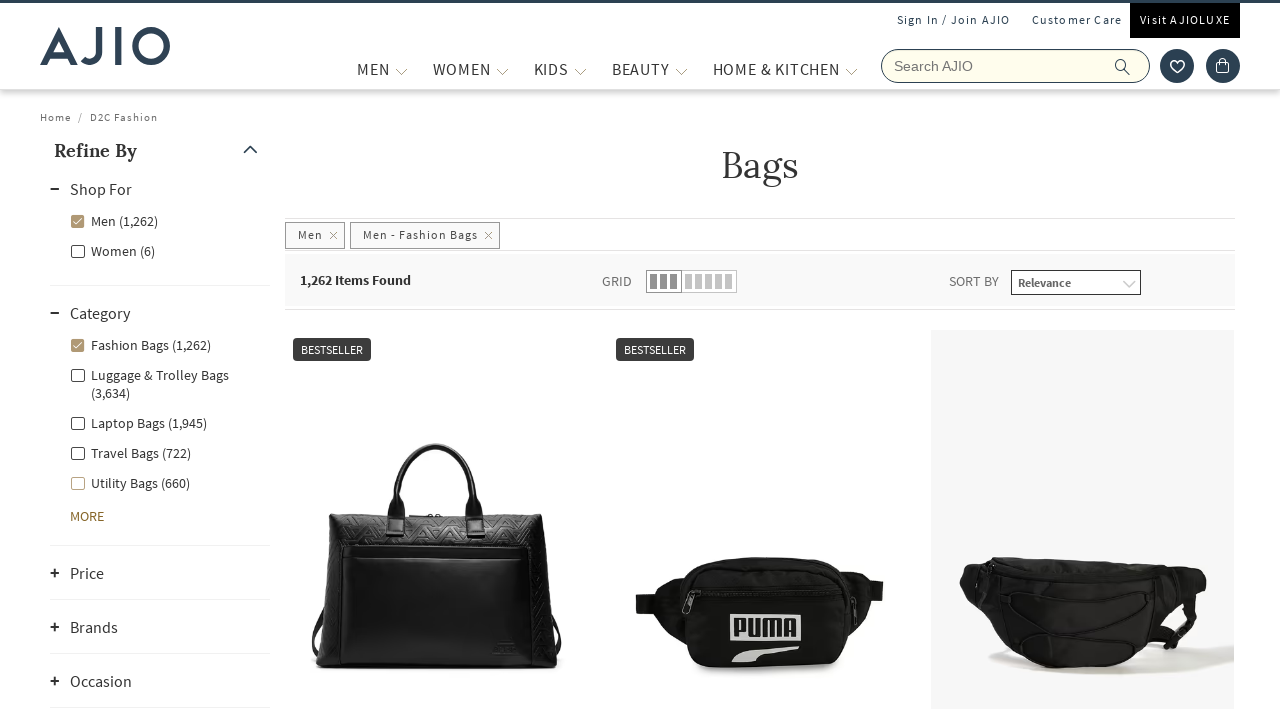

Verified bag names are displayed
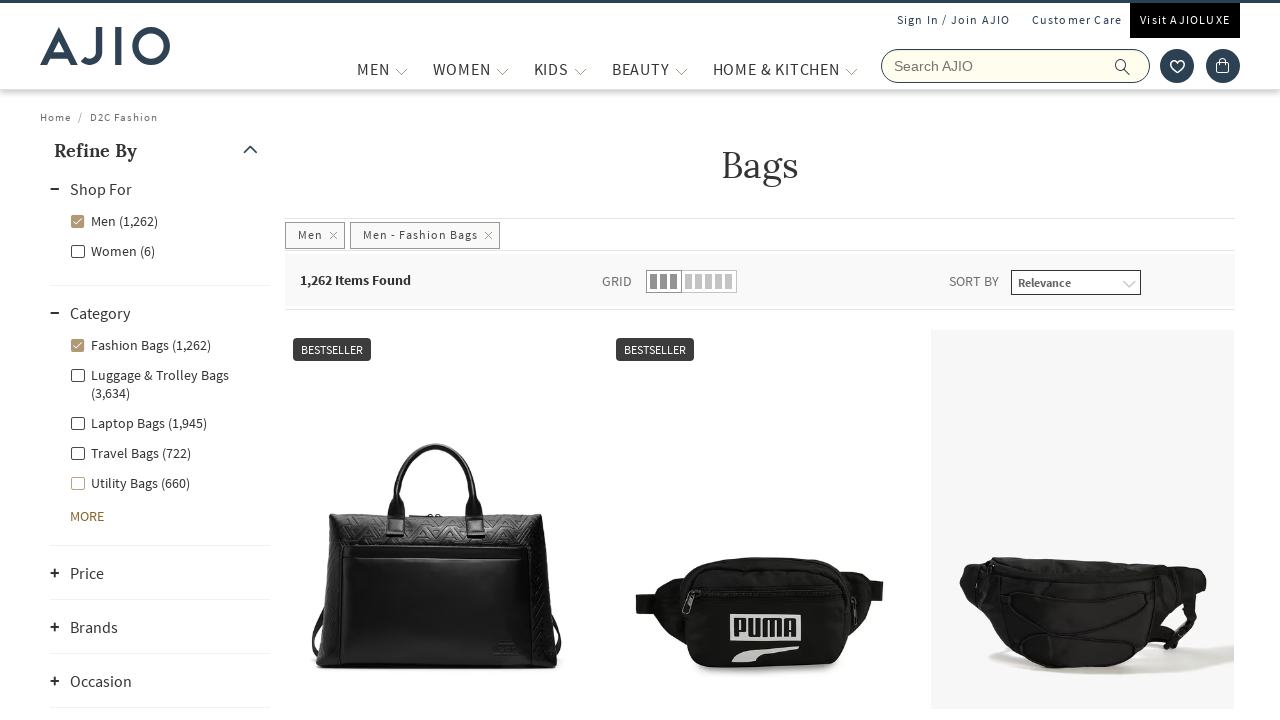

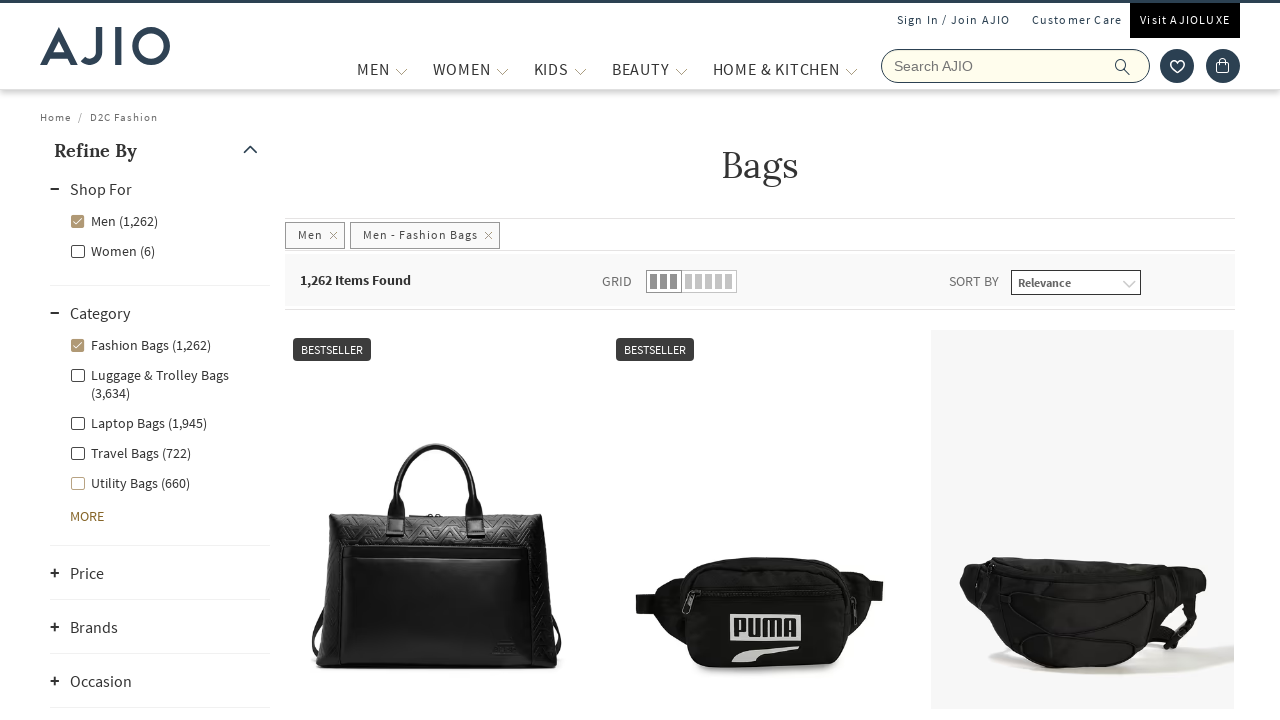